Tests the login form validation by entering a username, clearing the password field, and verifying that the appropriate error message "Password is required" is displayed when attempting to login without a password.

Starting URL: https://www.saucedemo.com/

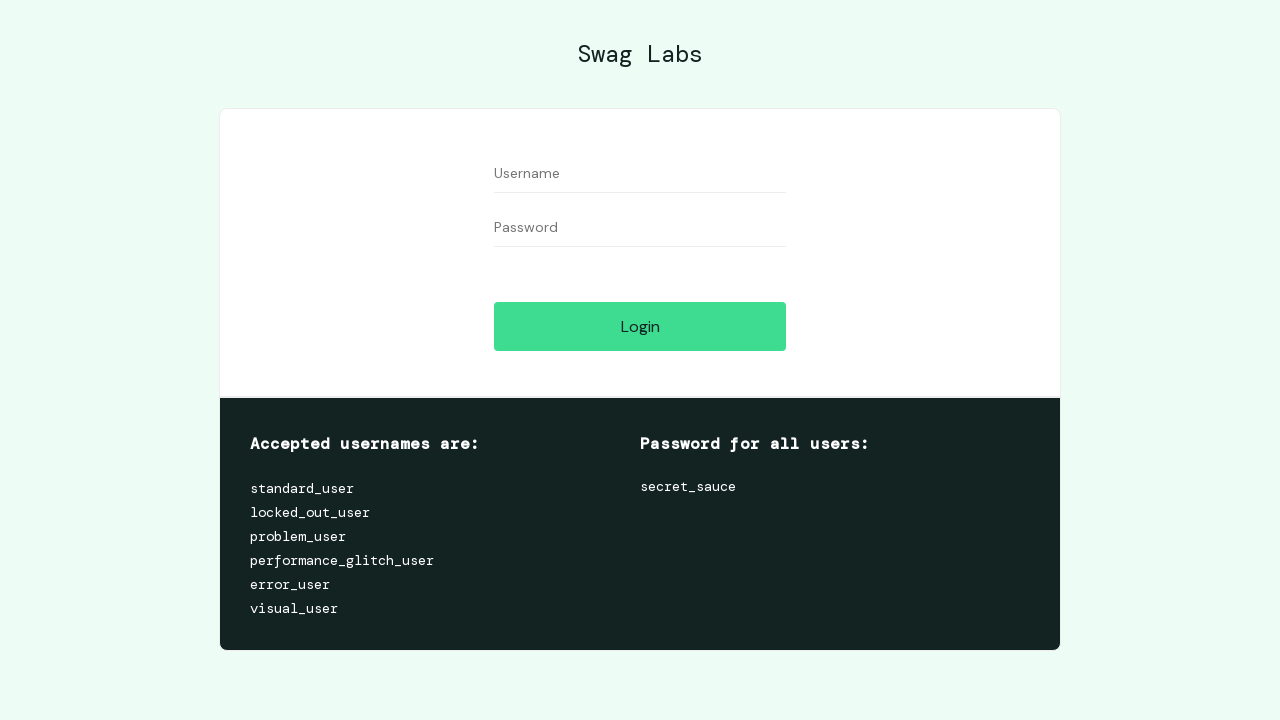

Entered 'standard_user' in the username field on #user-name
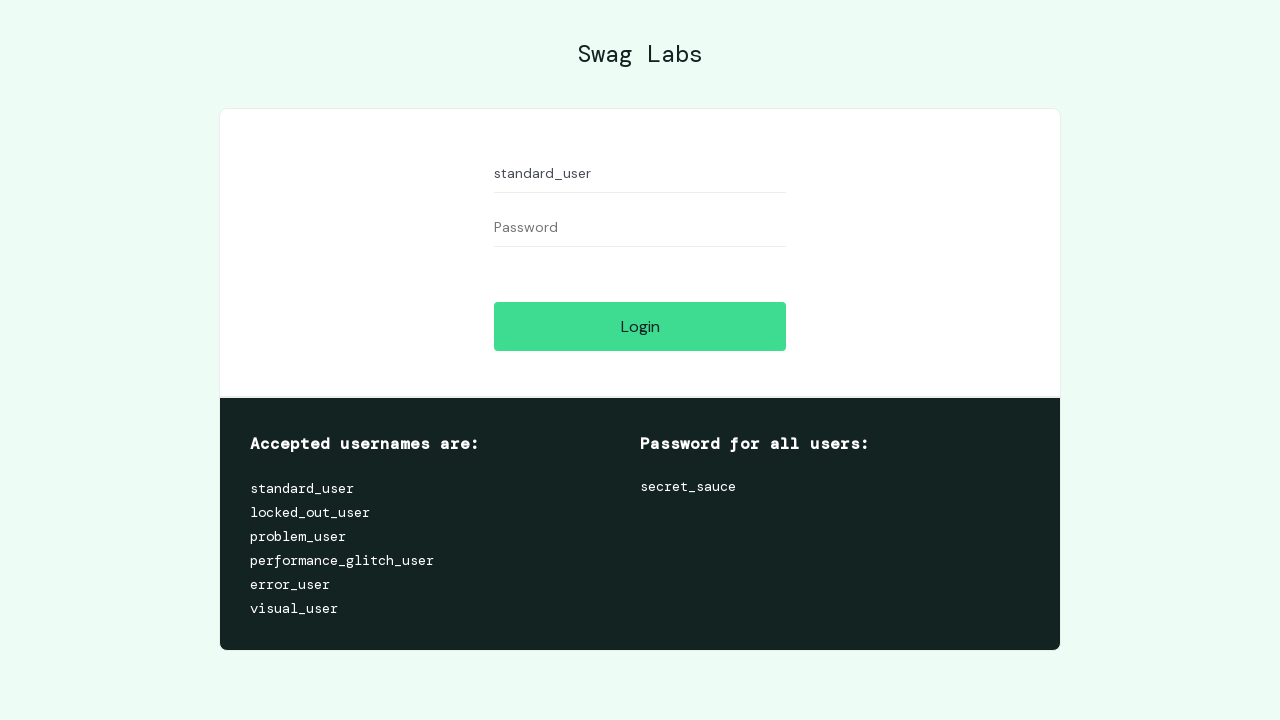

Entered temporary password in the password field on #password
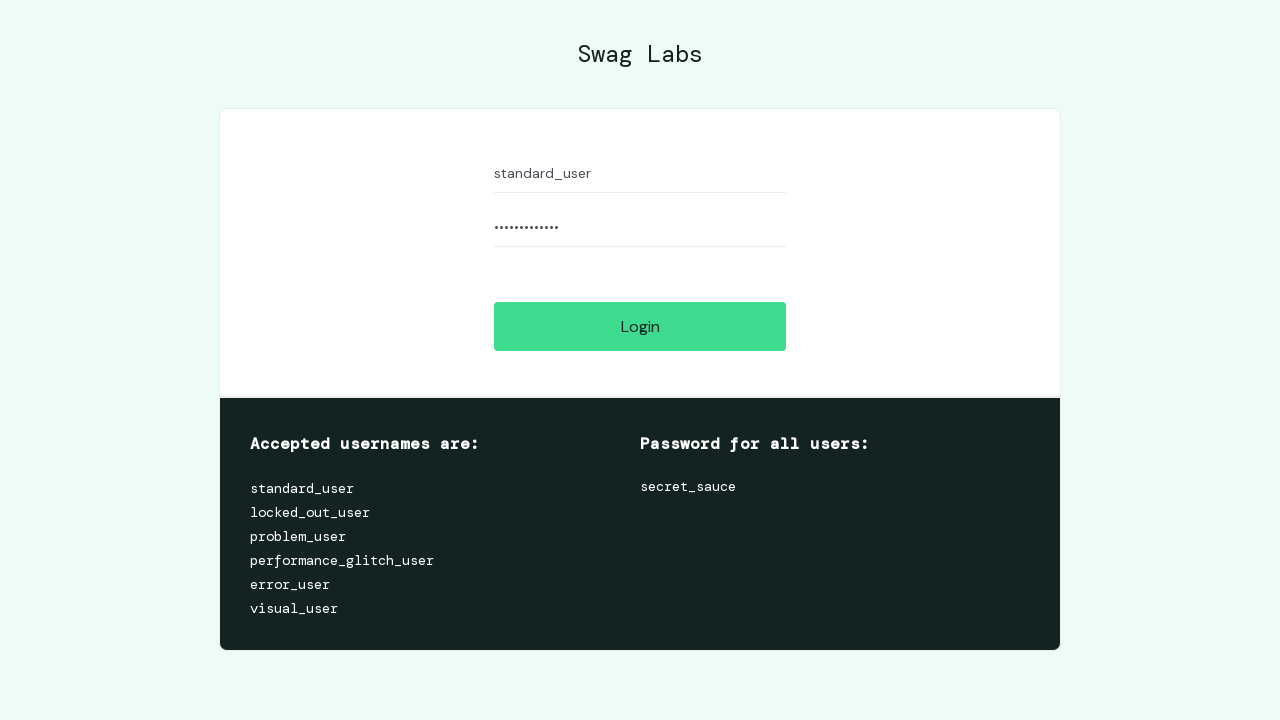

Cleared the password field on #password
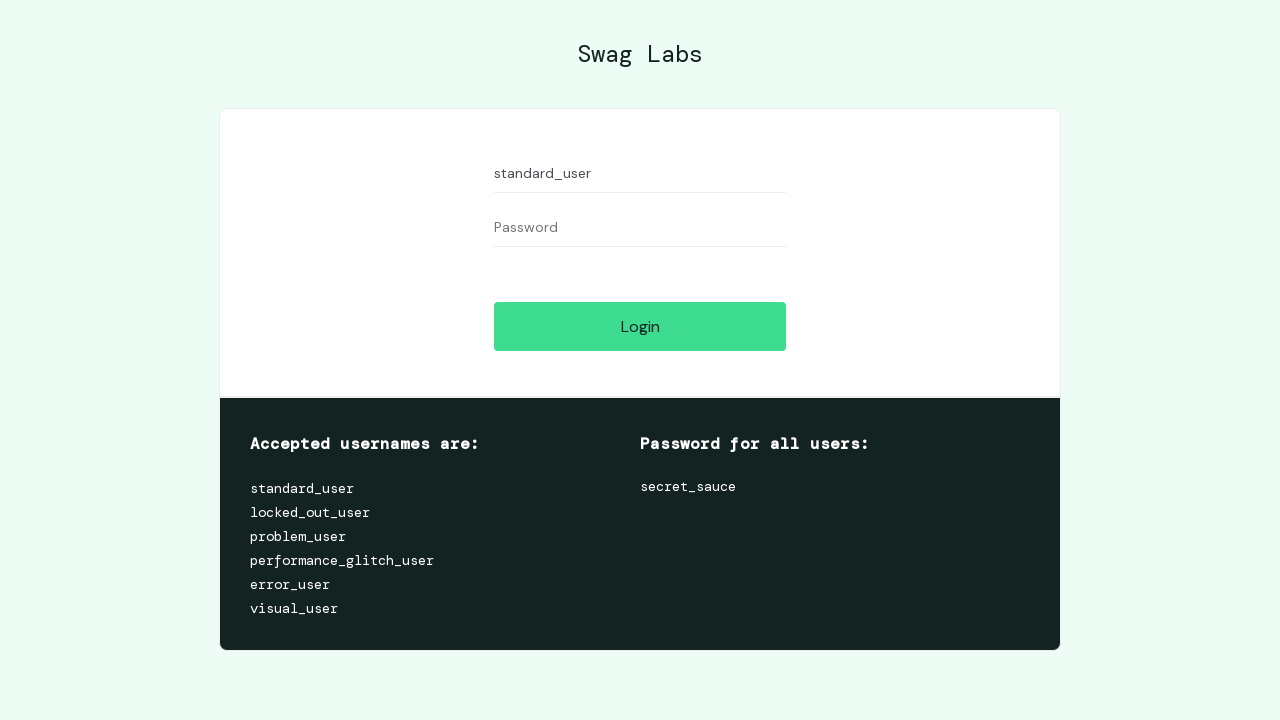

Clicked the login button at (640, 326) on #login-button
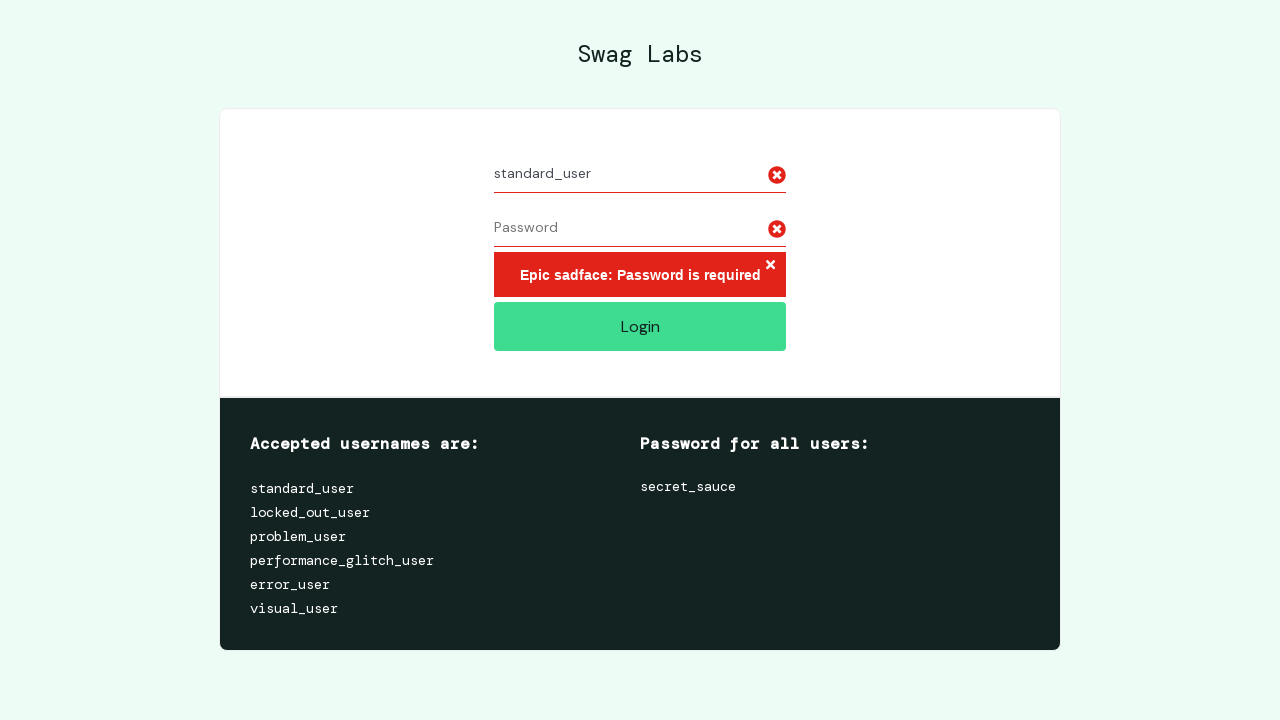

Error message element appeared
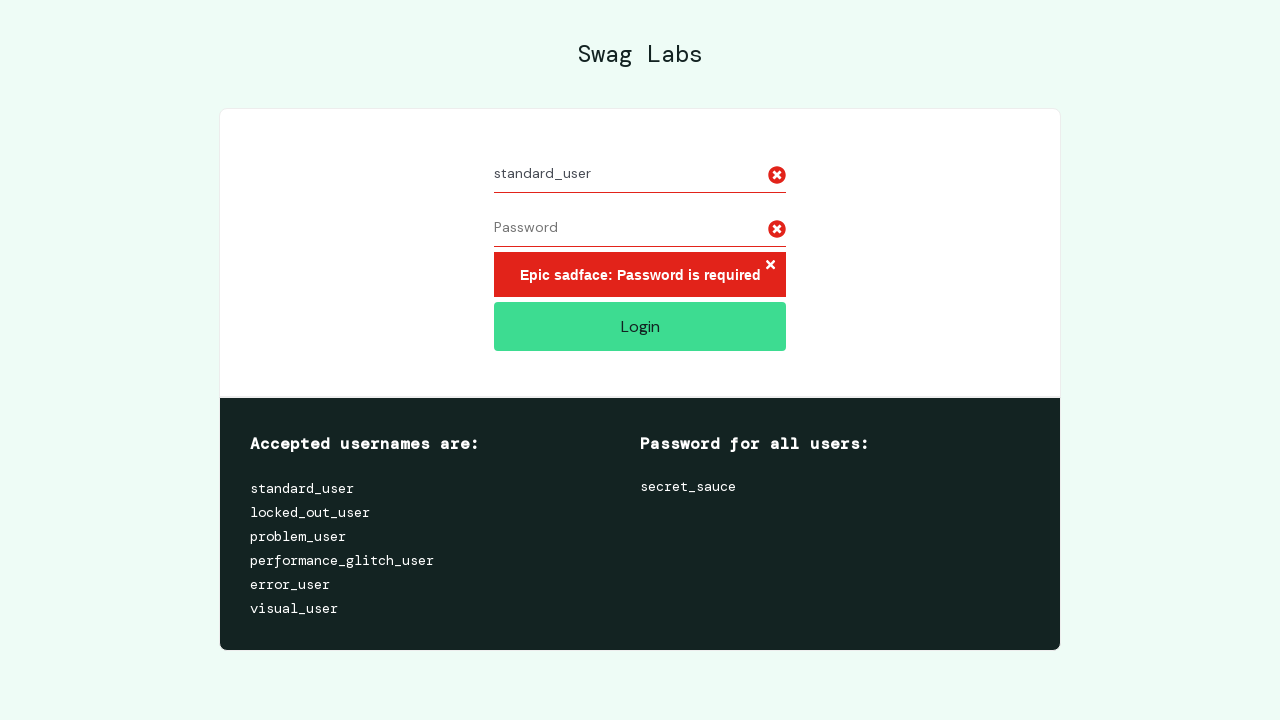

Located the error message element
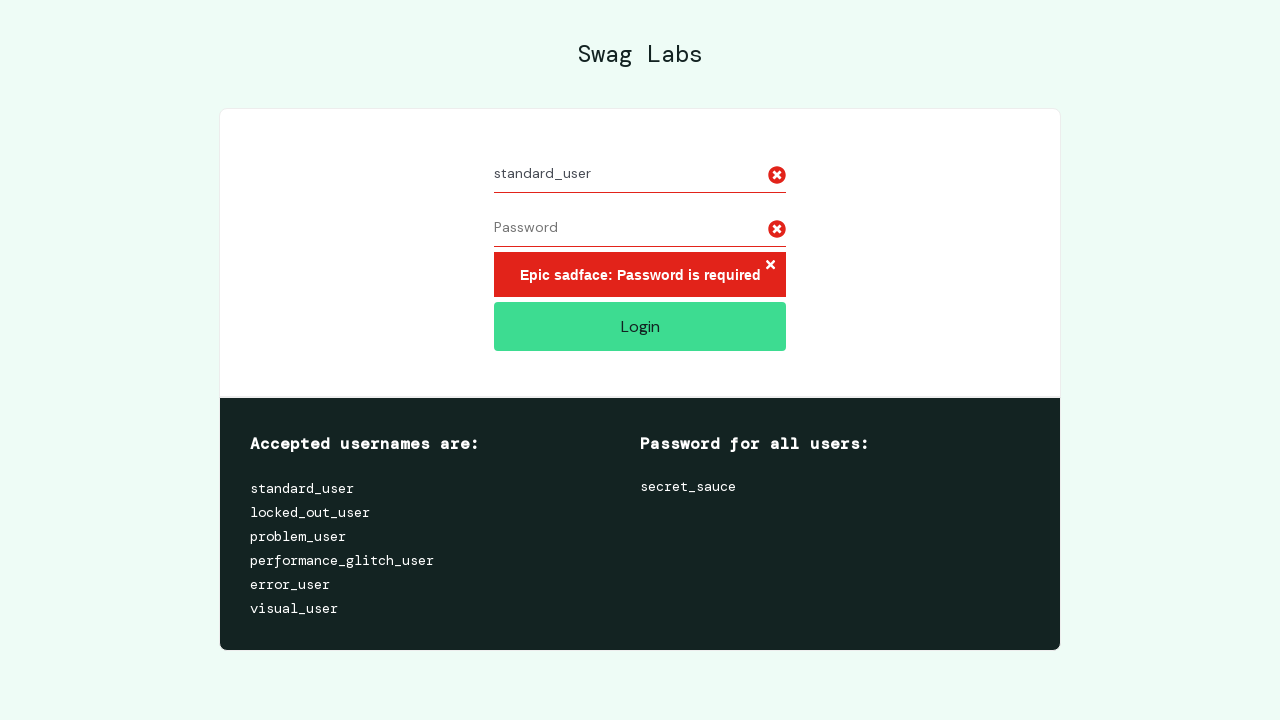

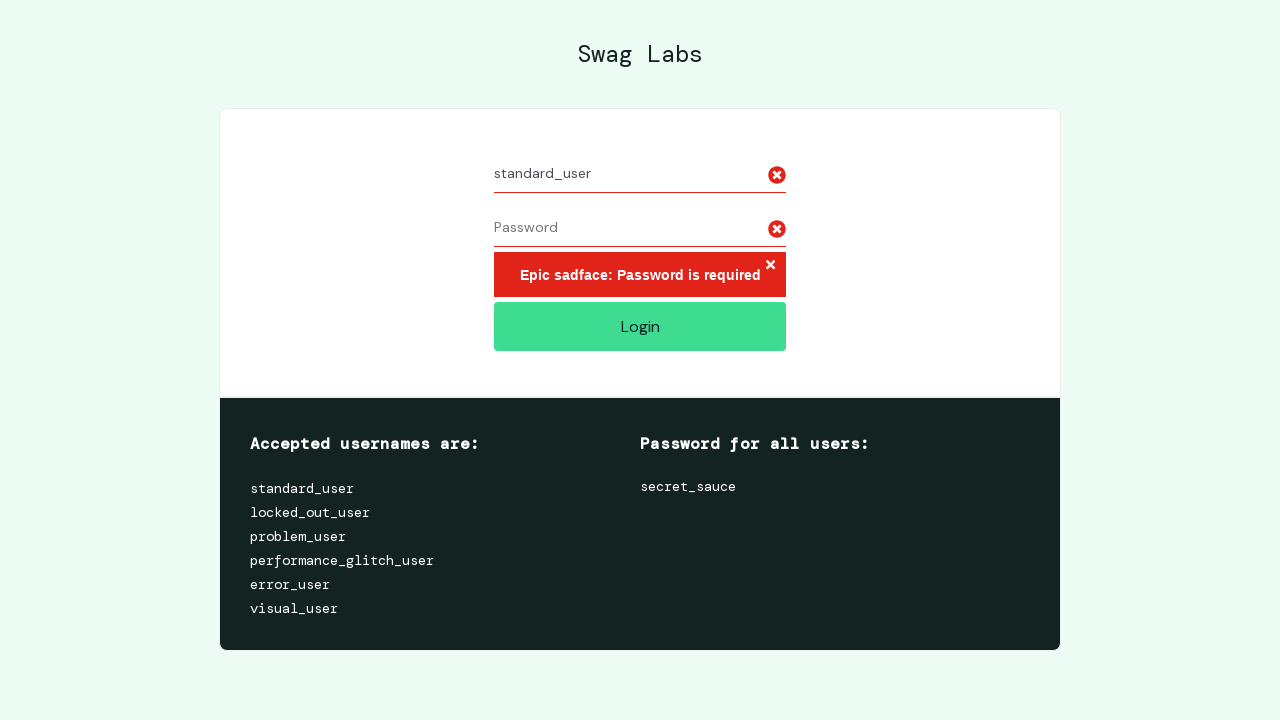